Navigates to playwright.dev, clicks the "Get started" link, and verifies the table of contents is visible on the getting started page

Starting URL: https://playwright.dev

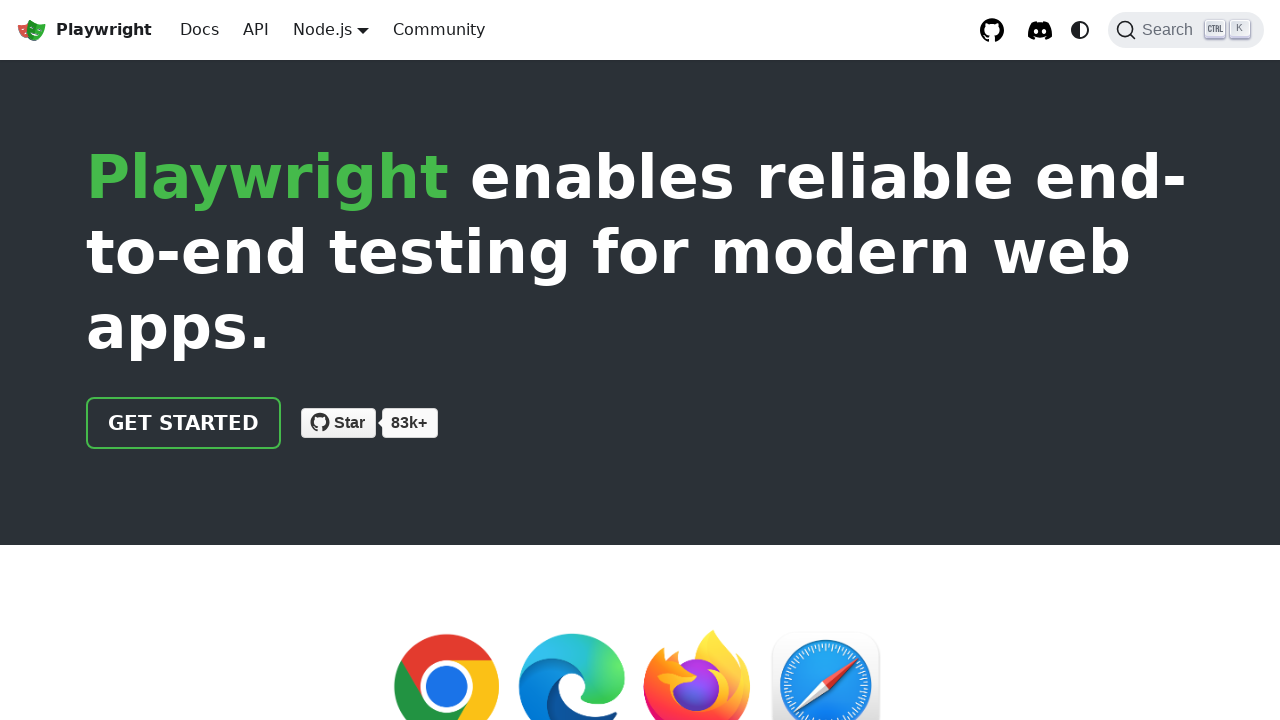

Navigated to playwright.dev
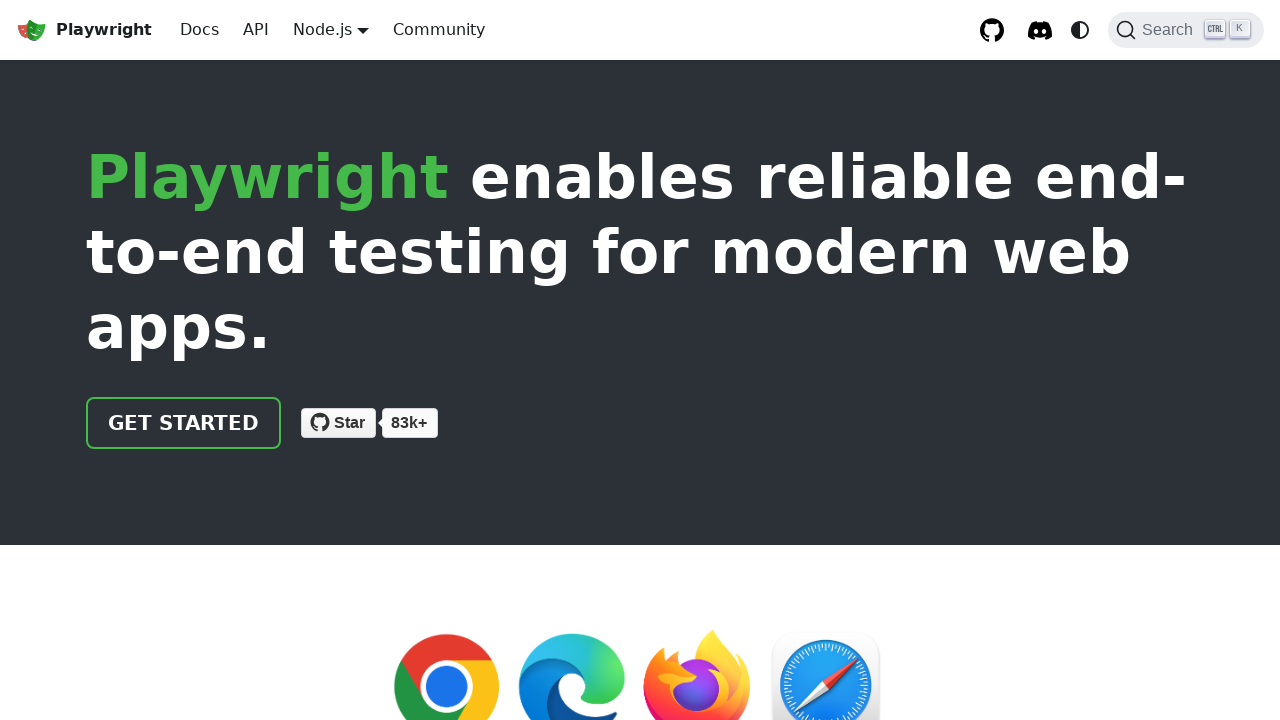

Clicked the 'Get started' link at (184, 423) on text=Get started >> nth=0
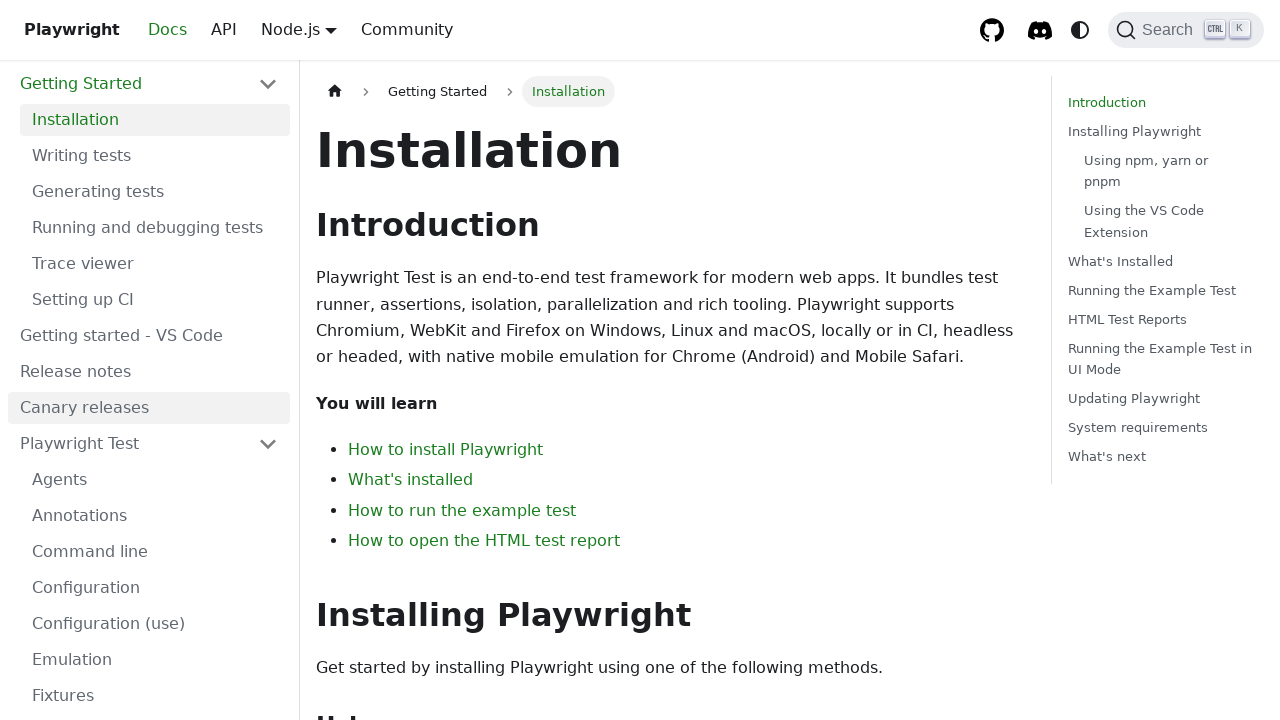

Verified table of contents is visible on the getting started page
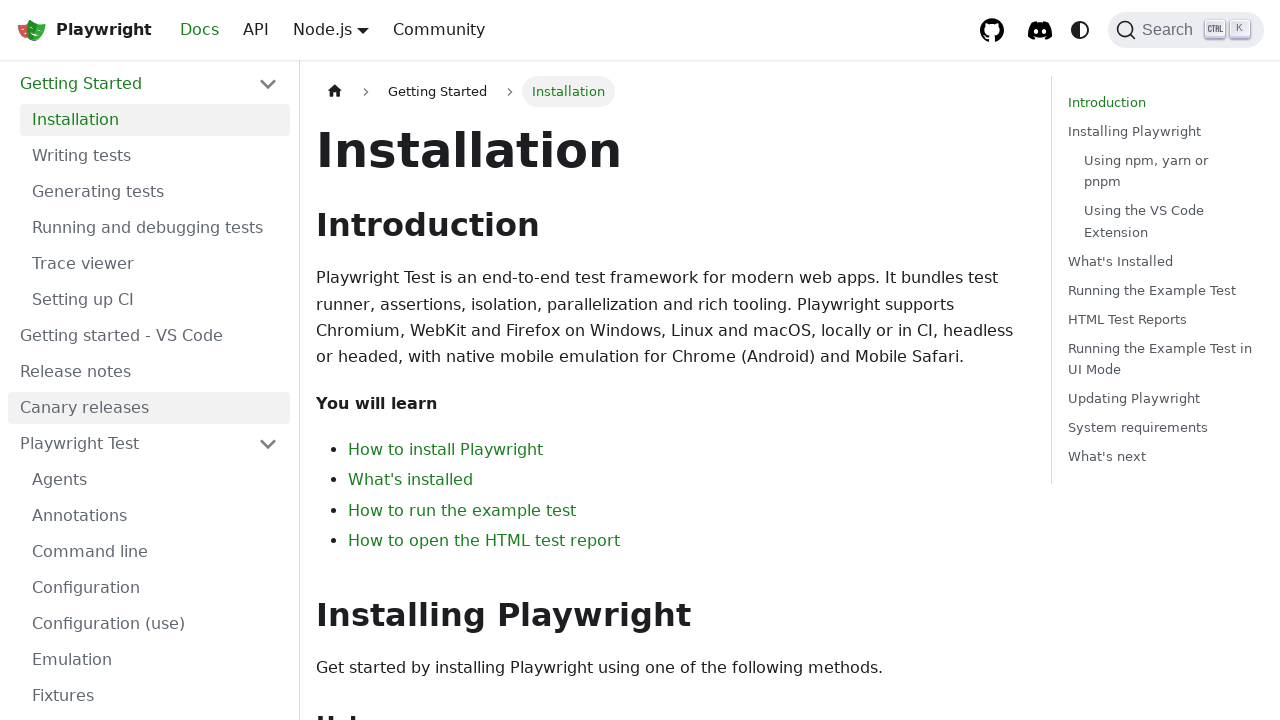

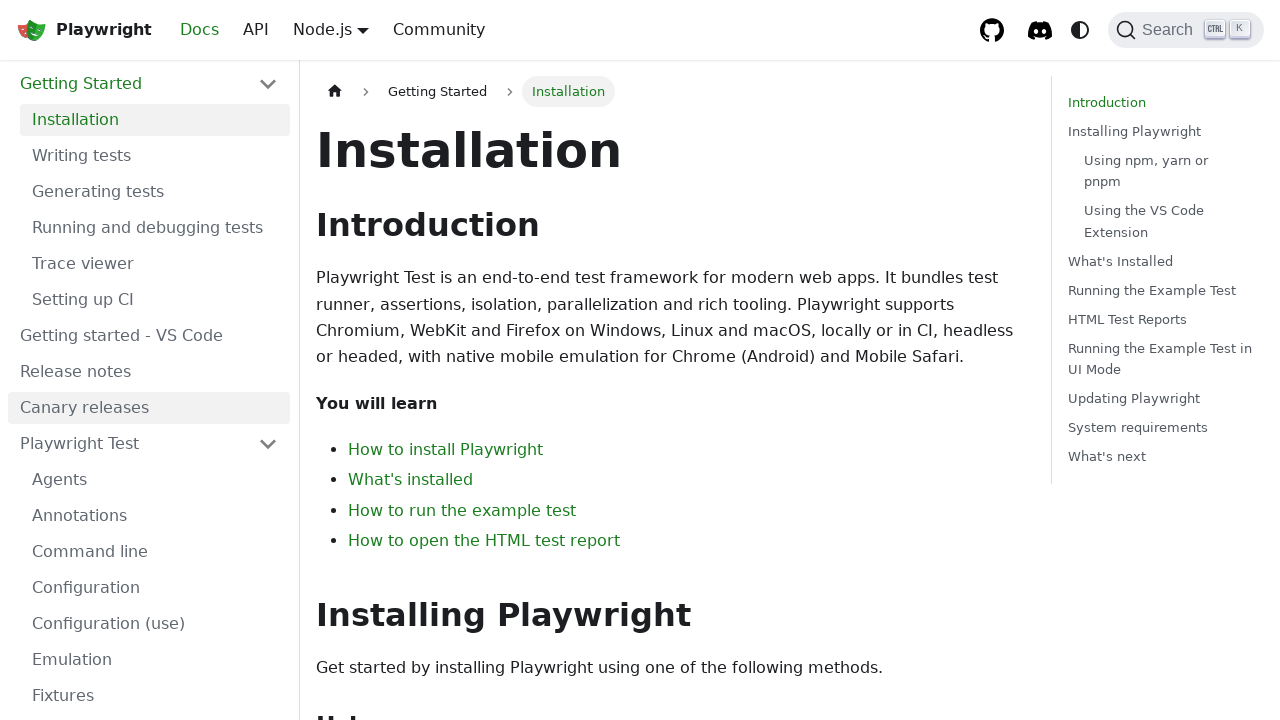